Tests the search functionality on WebdriverIO v4 documentation site by searching for "getText", verifying the autocomplete dropdown appears, and navigating to the getText documentation page.

Starting URL: http://v4.webdriver.io

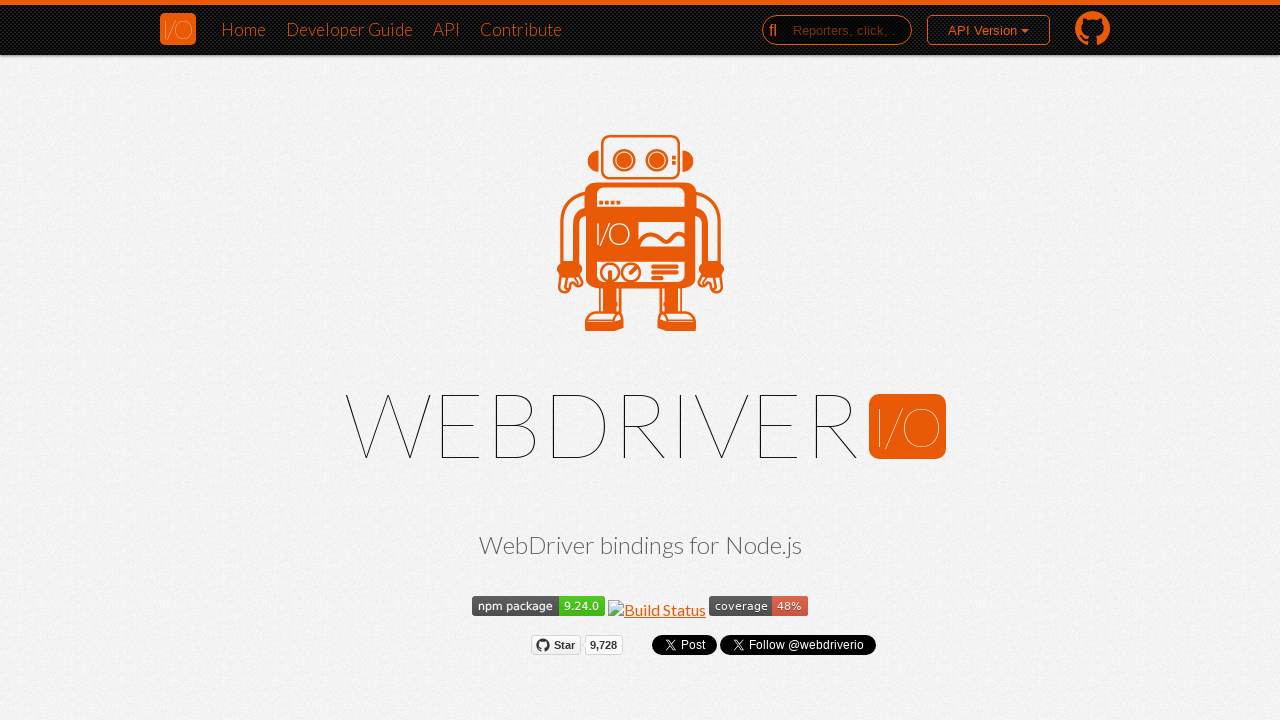

Filled search field with 'getText' on .ds-input
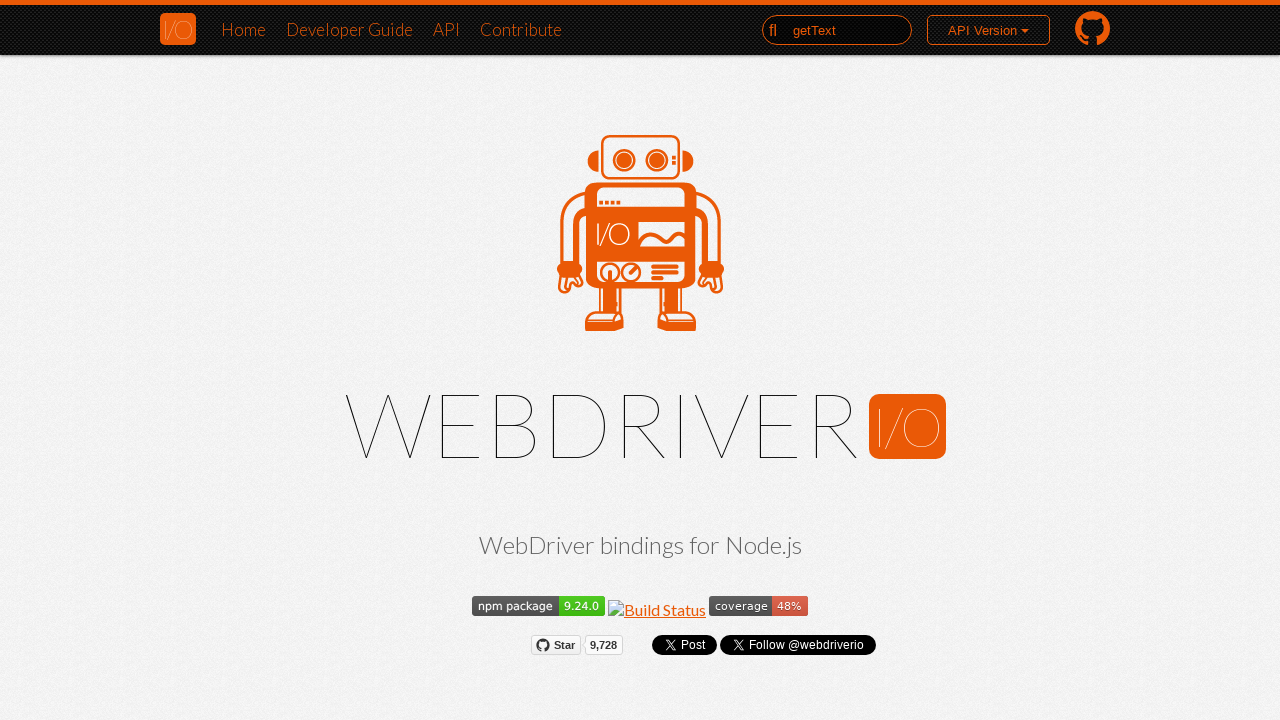

Autocomplete dropdown appeared with search results
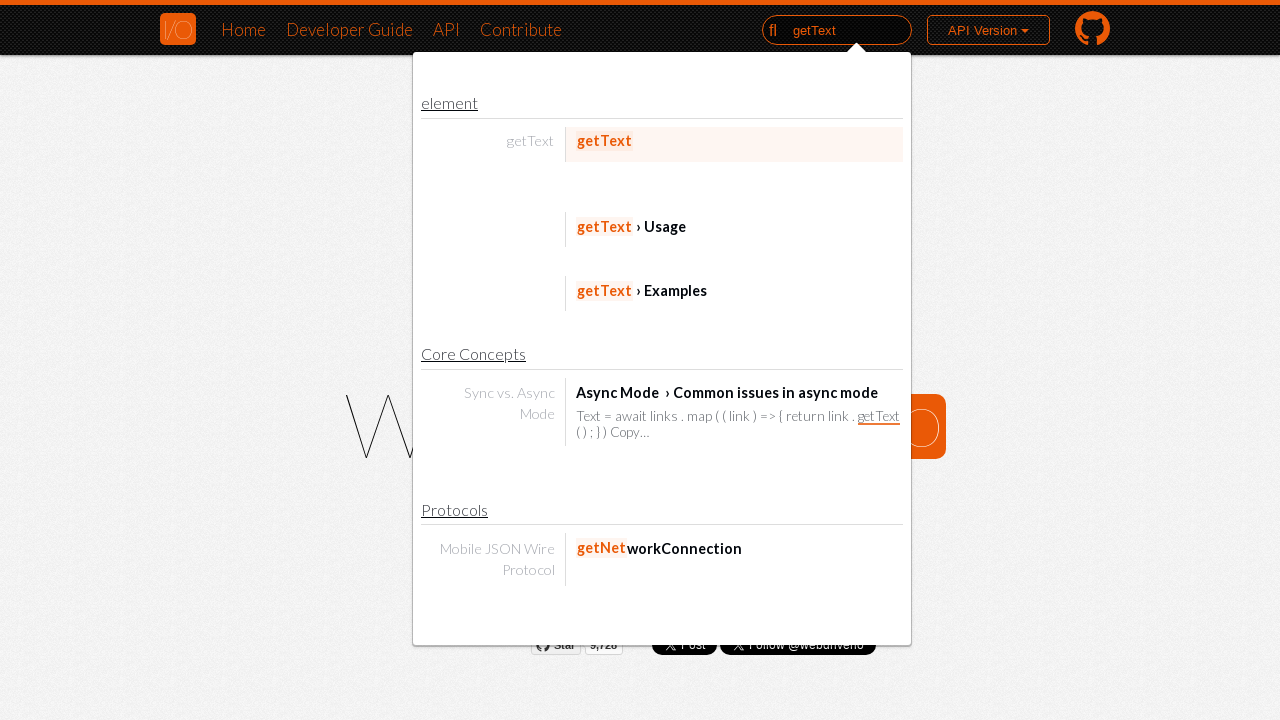

Clicked on getText result in autocomplete dropdown at (531, 141) on xpath=//span[contains(text(), 'getText')]
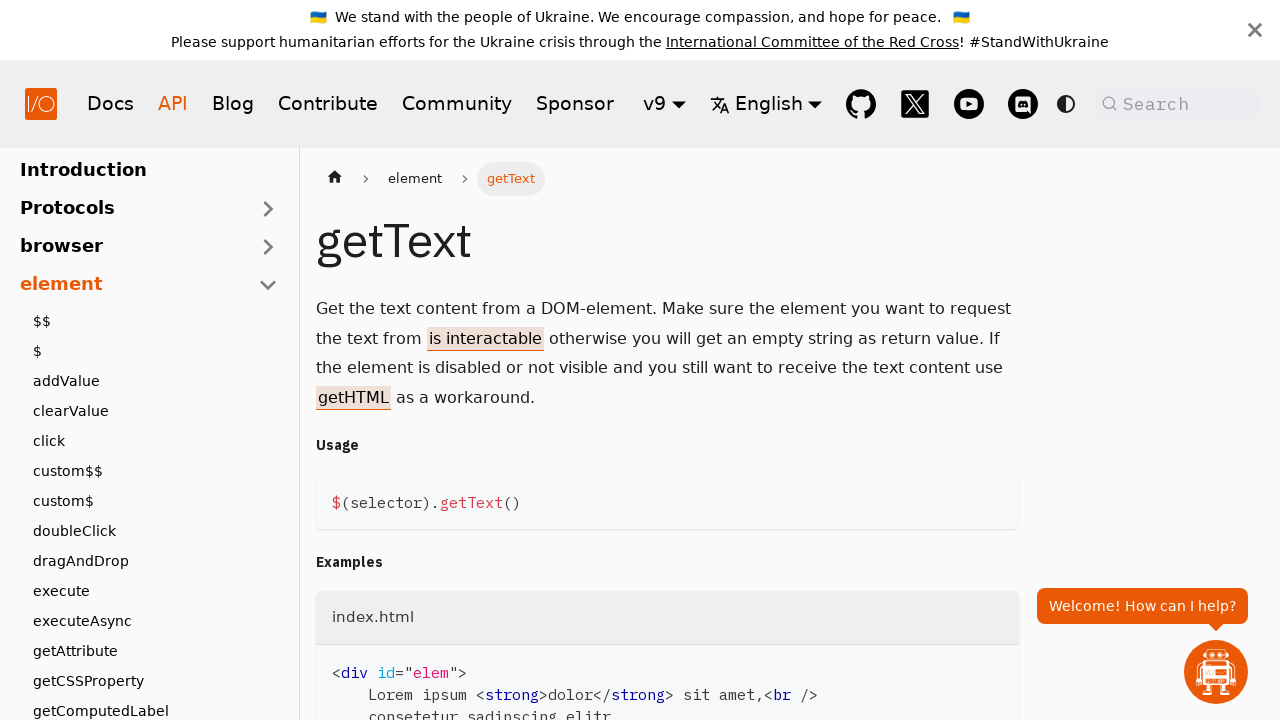

getText documentation page loaded successfully
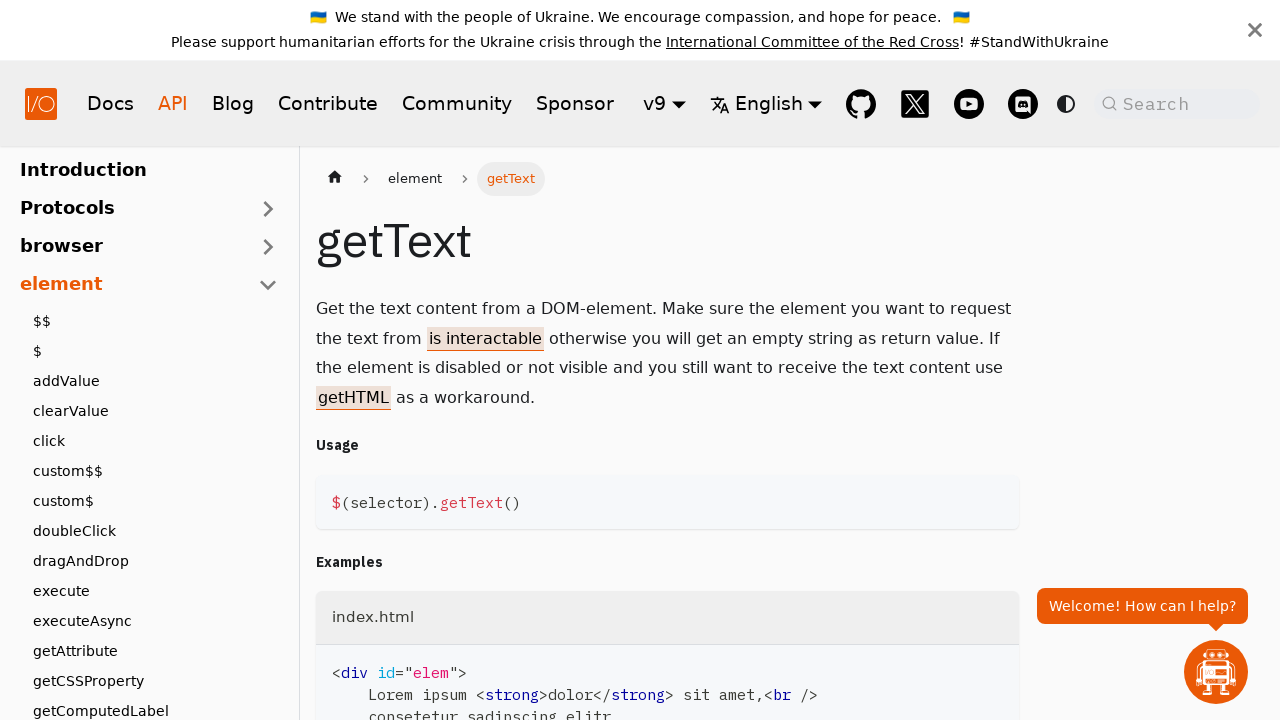

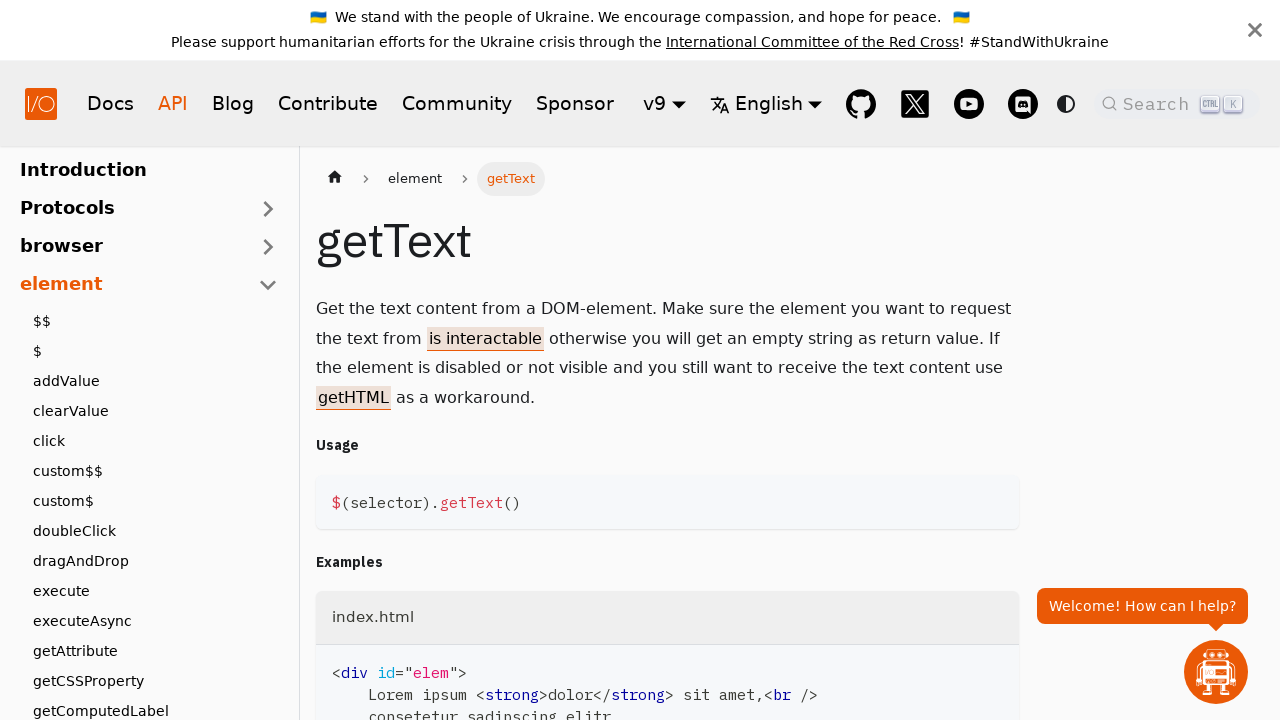